Tests tooltip functionality by hovering over a button element and verifying that the tooltip becomes visible

Starting URL: https://demoqa.com/tool-tips

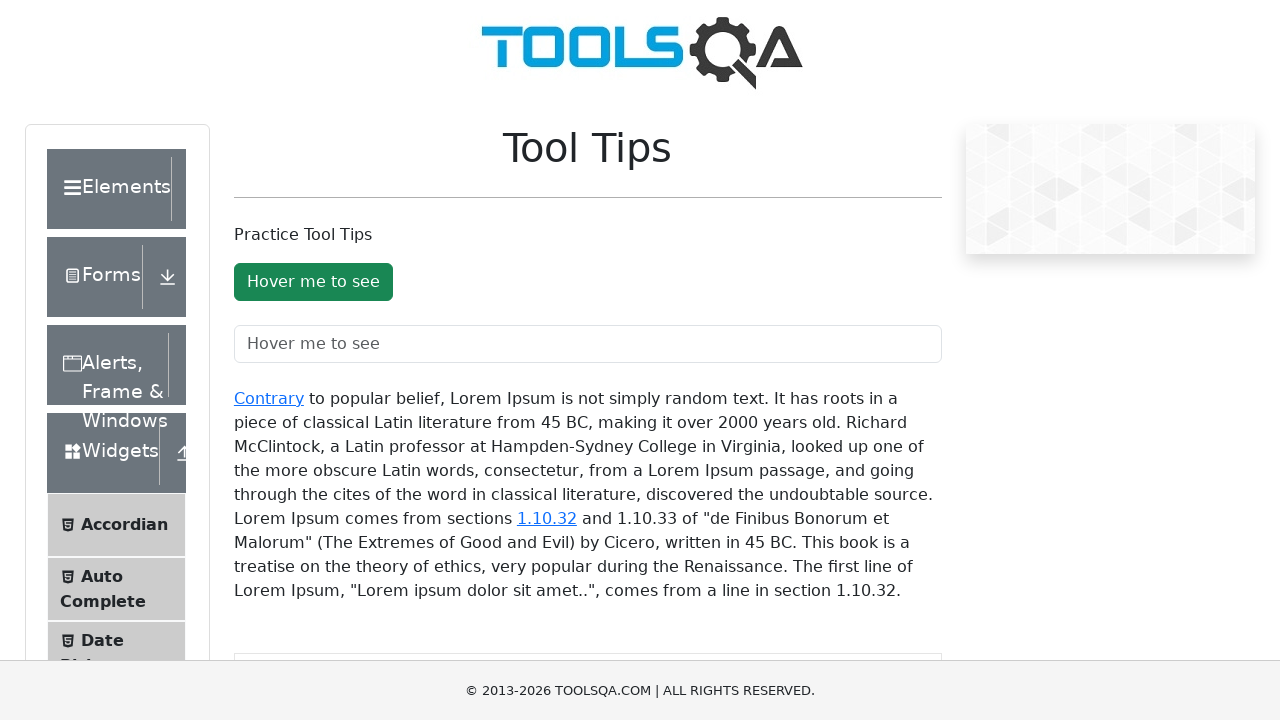

Waited for tooltip button element to be visible
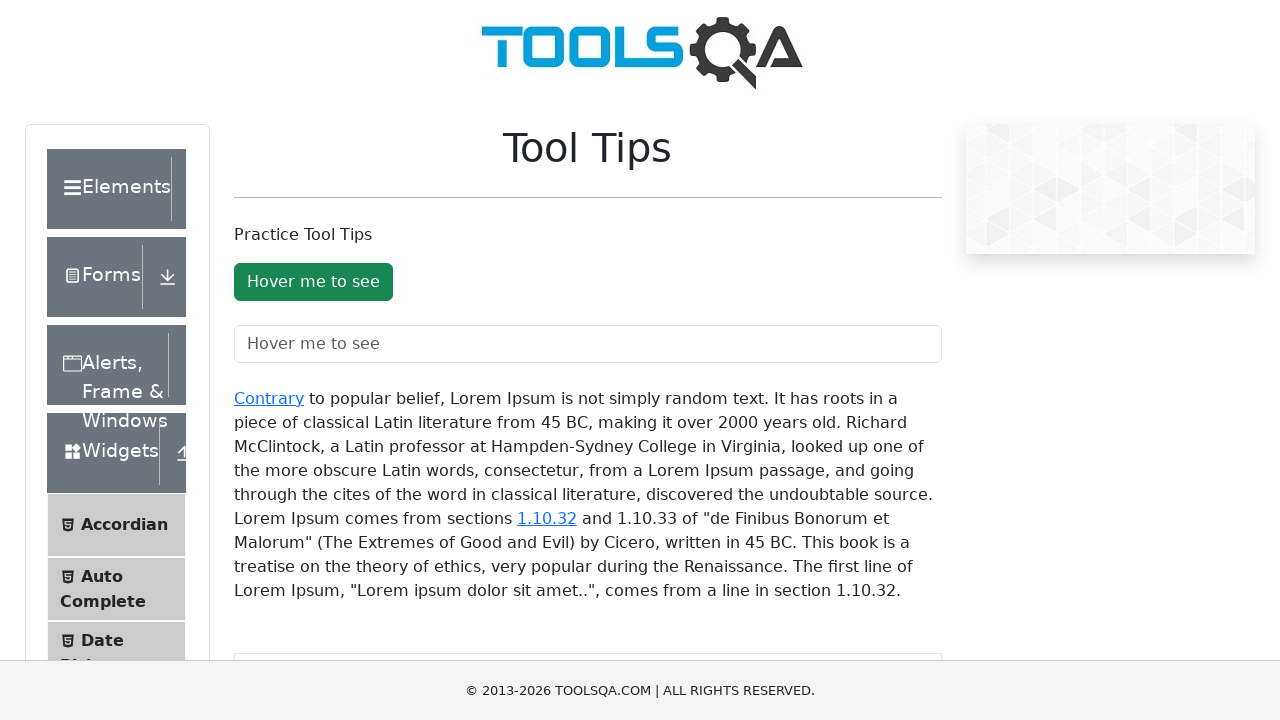

Hovered over the tooltip button to trigger tooltip display at (313, 282) on #toolTipButton
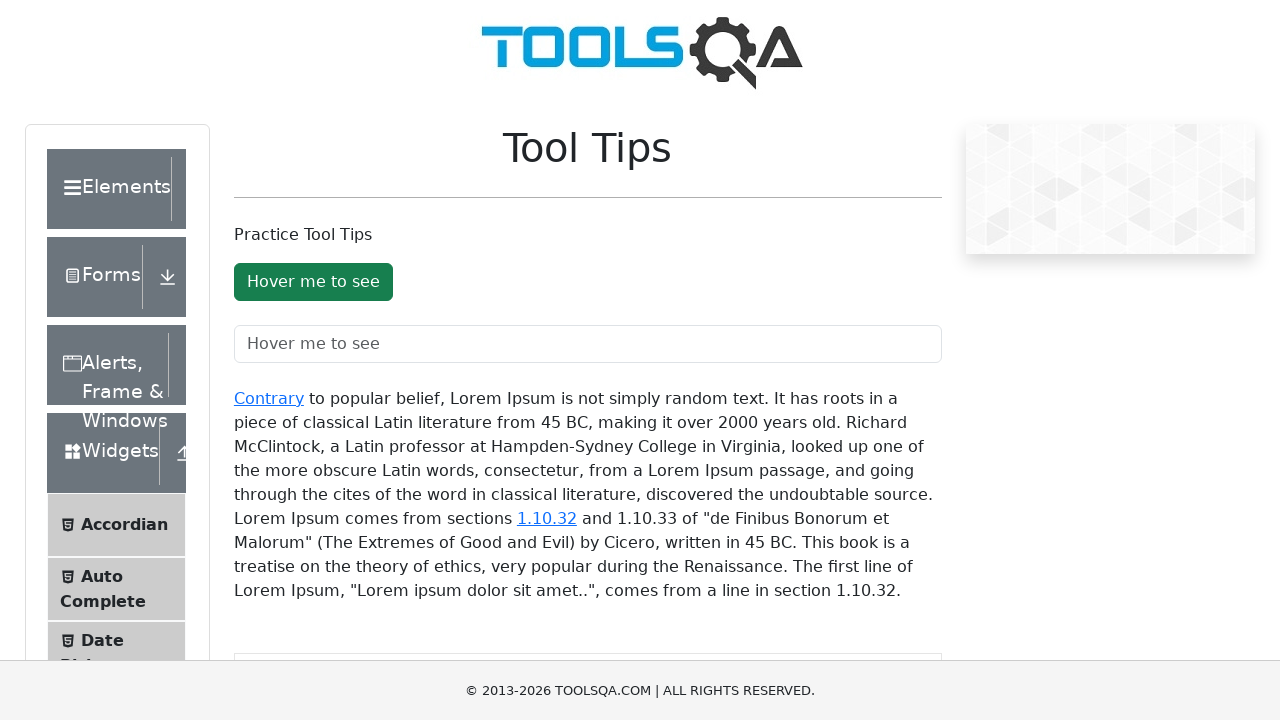

Verified that the tooltip became visible after hovering
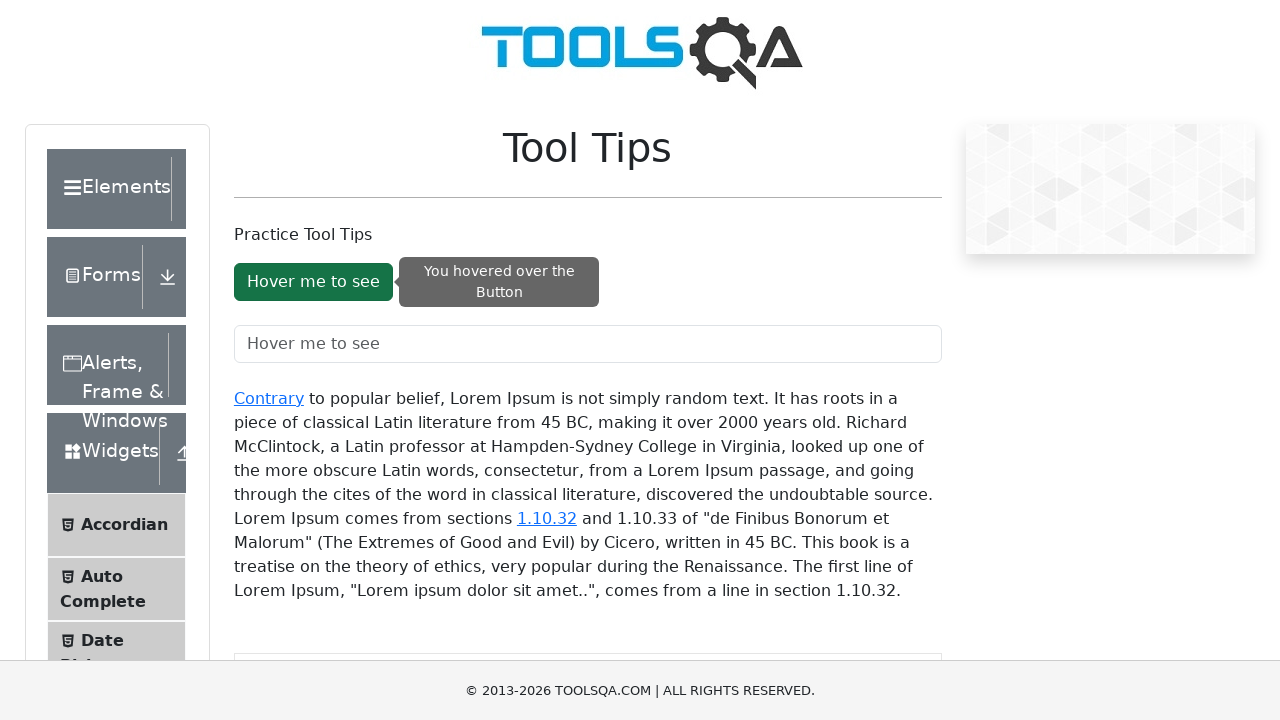

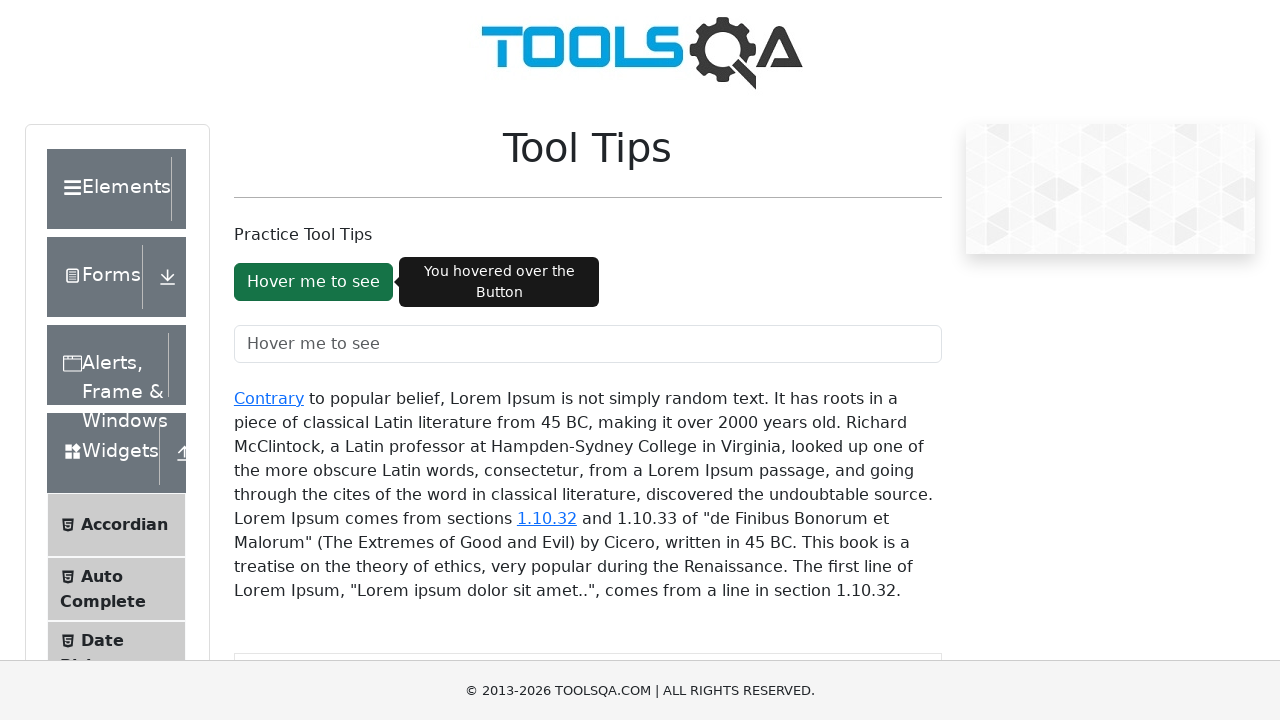